Tests login form validation when both username and password fields are left empty, expecting an error message

Starting URL: https://www.saucedemo.com/

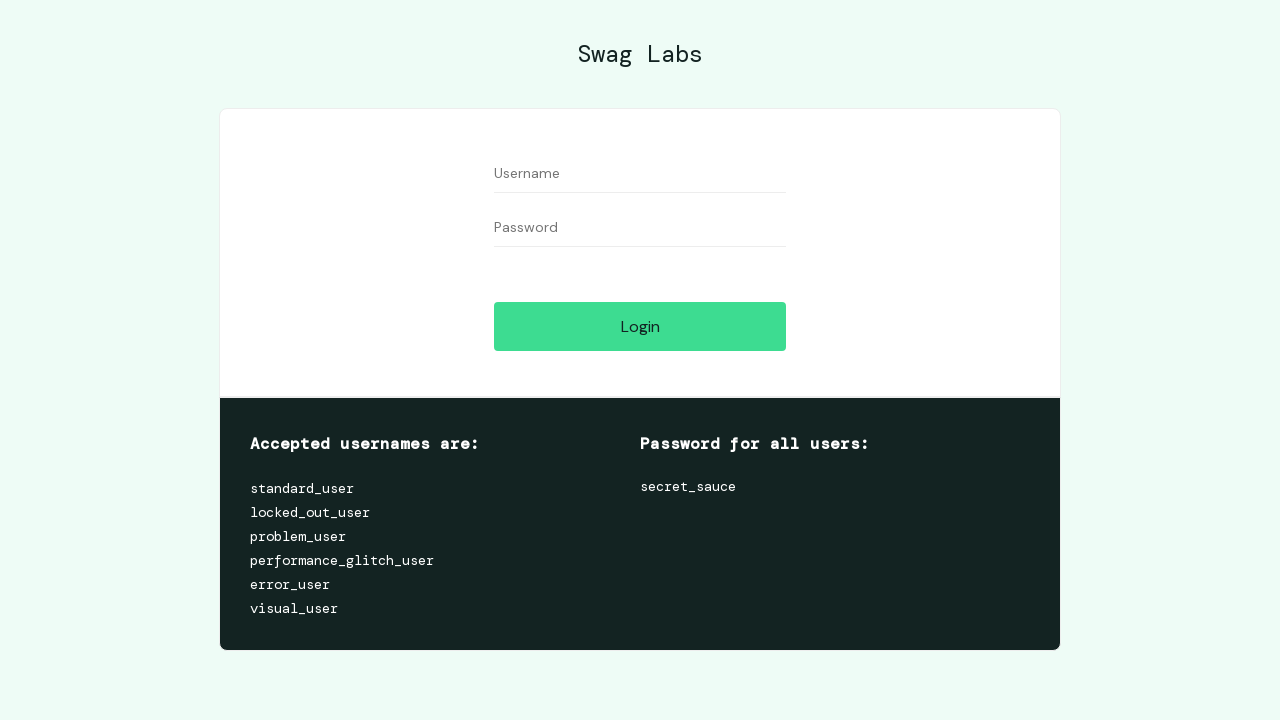

Clicked login button with both username and password fields empty at (640, 326) on #login-button
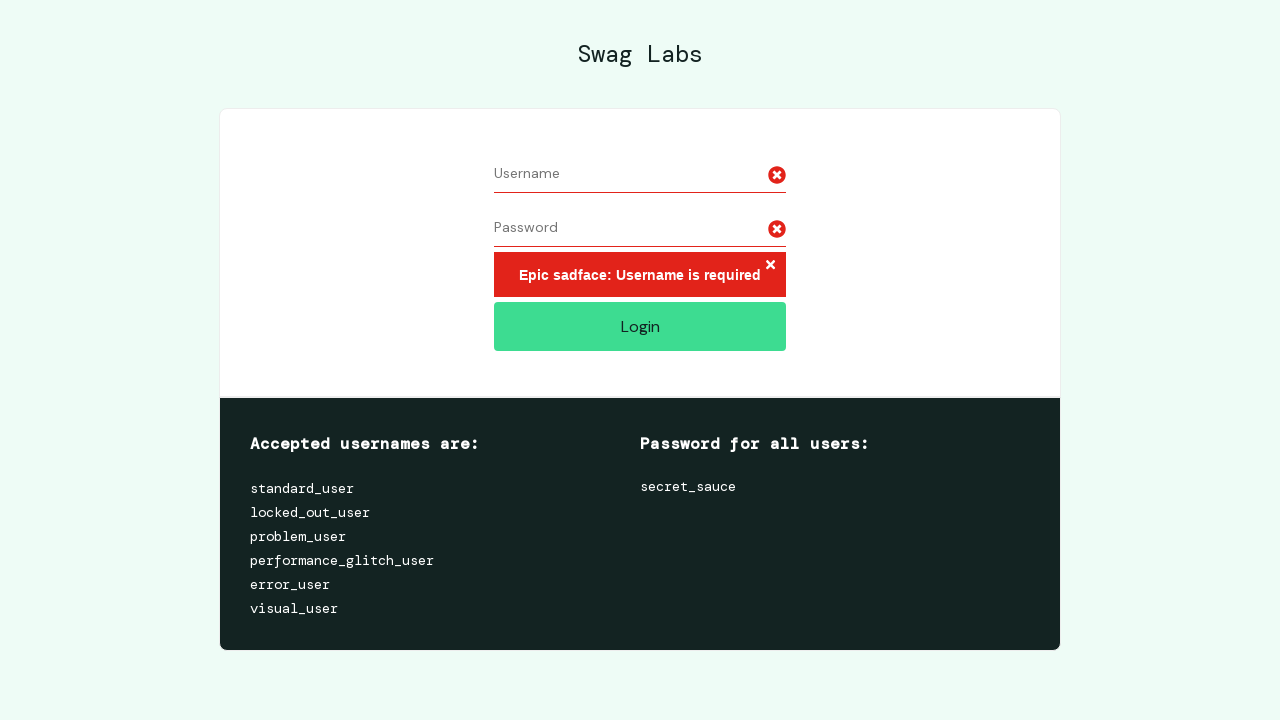

Error message selector is visible on page
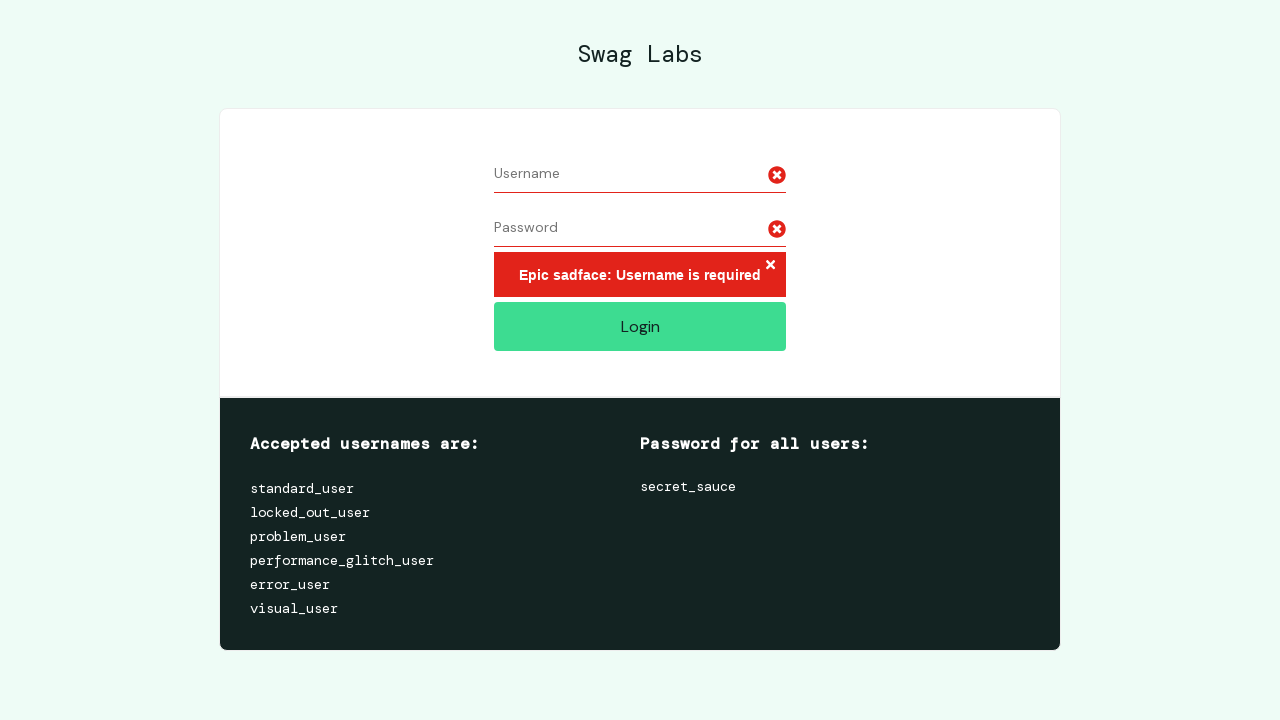

Retrieved error message text: Epic sadface: Username is required
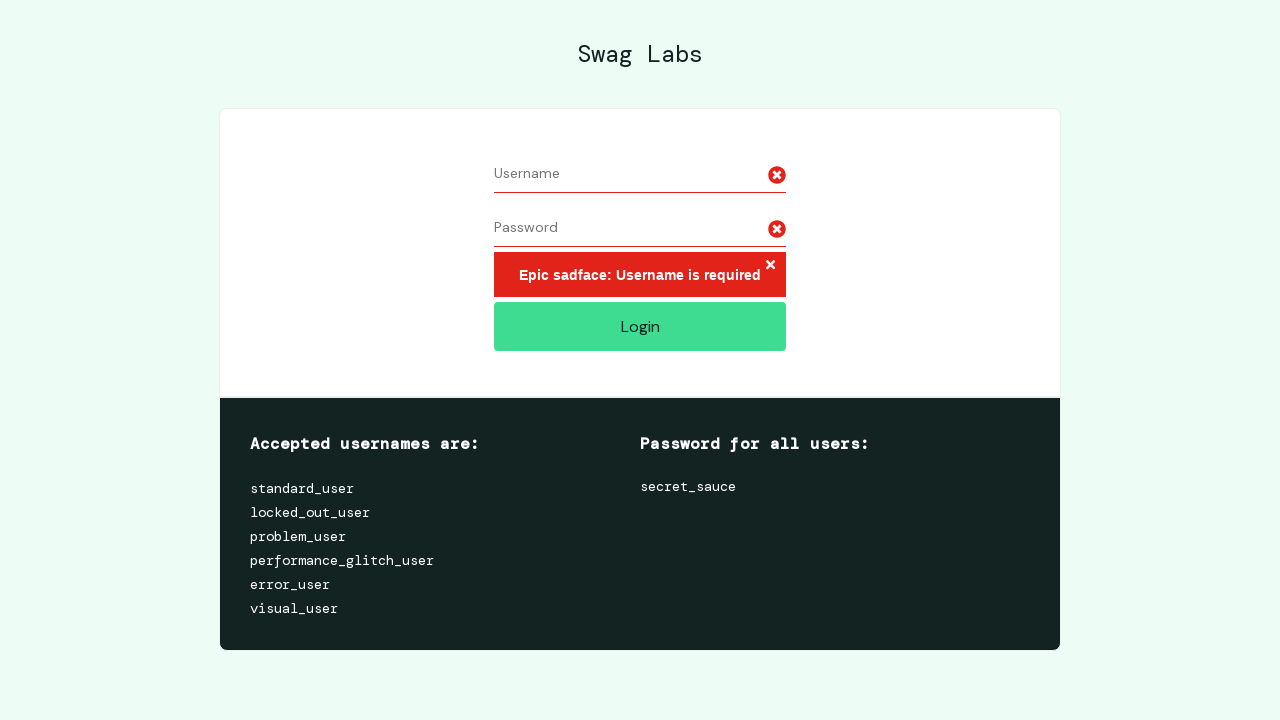

Clicked X button to close error message at (770, 266) on xpath=//*[@id='login_button_container']/div/form/div[3]/h3/button
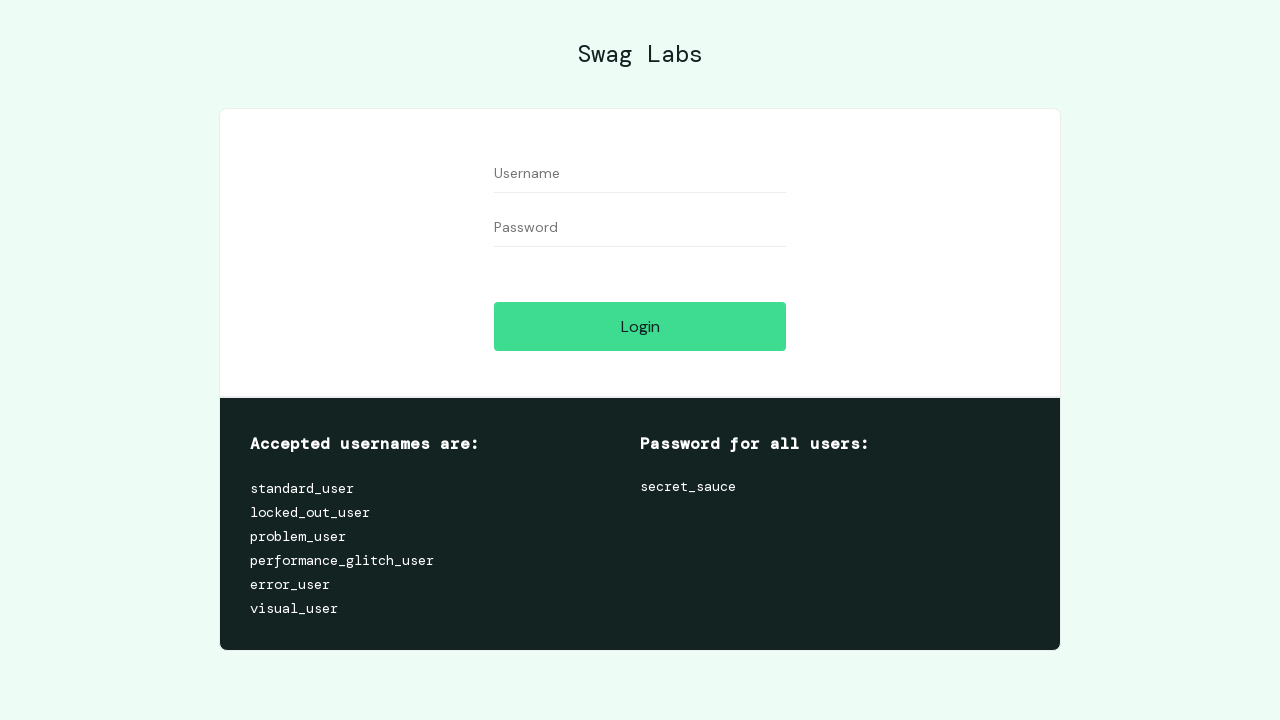

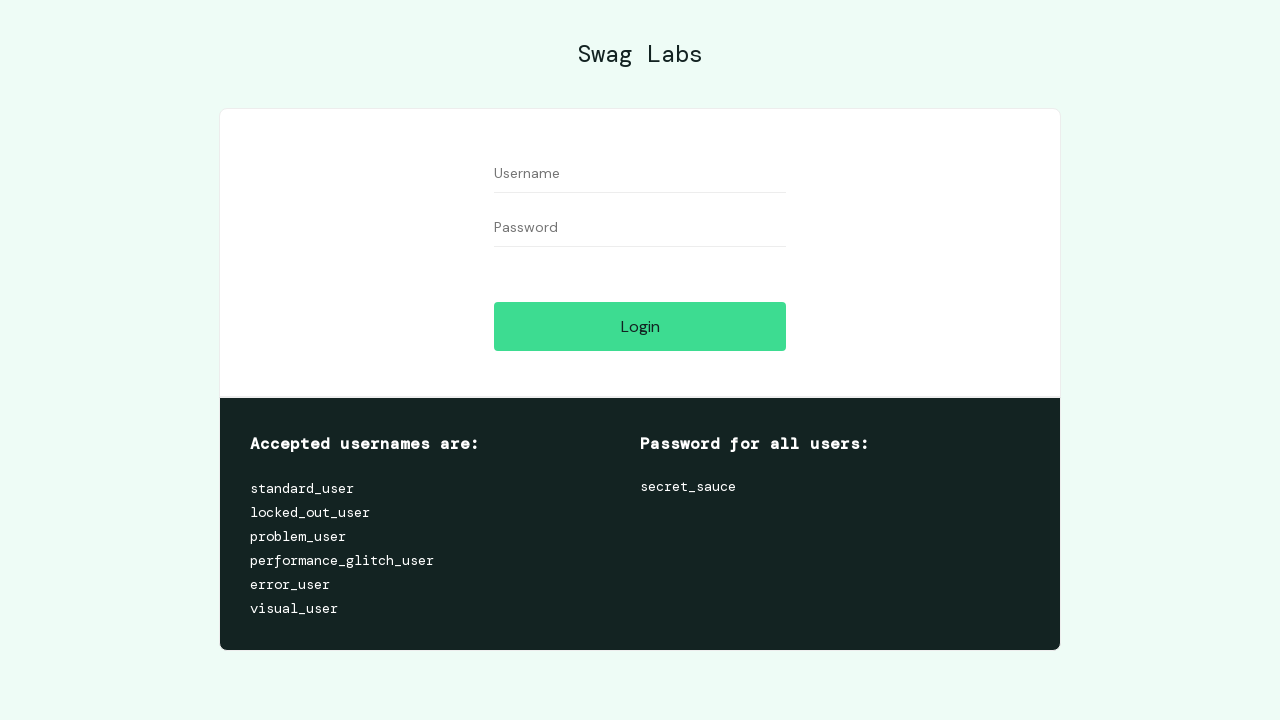